Navigates to the Rahul Shetty Academy Automation Practice page and verifies the page loads successfully by checking the title.

Starting URL: https://rahulshettyacademy.com/AutomationPractice/

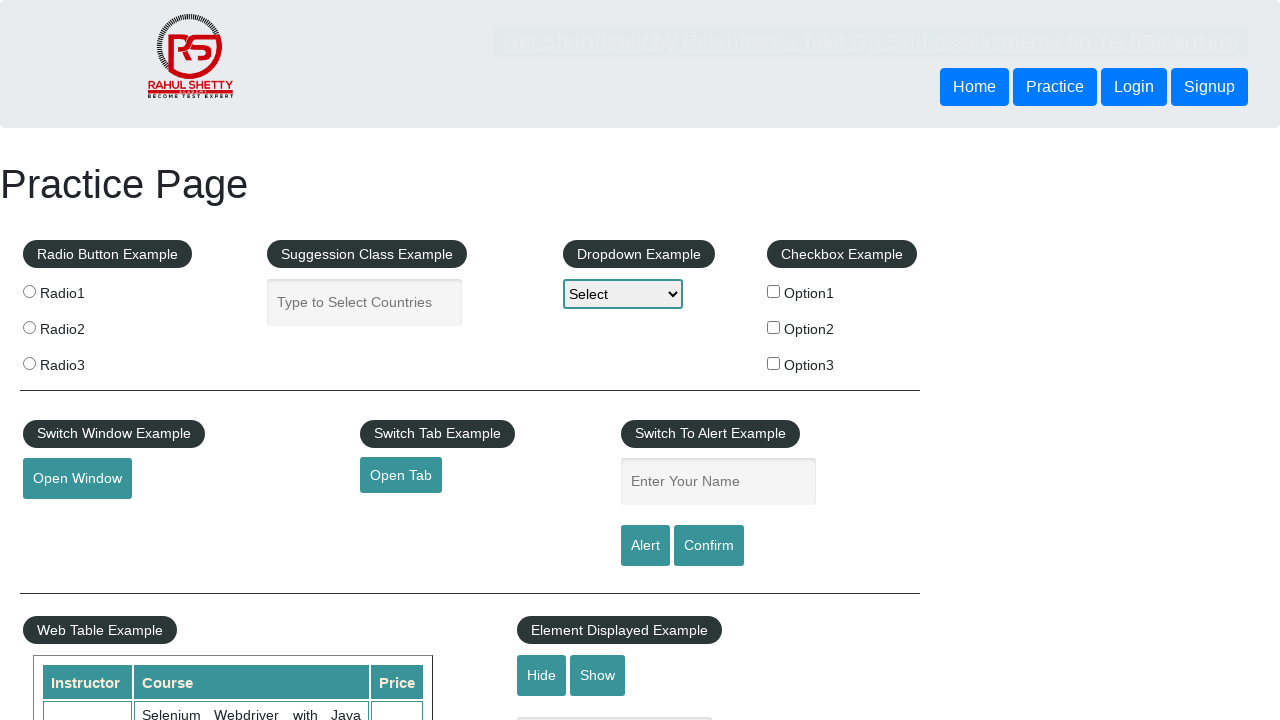

Page loaded and DOM content ready
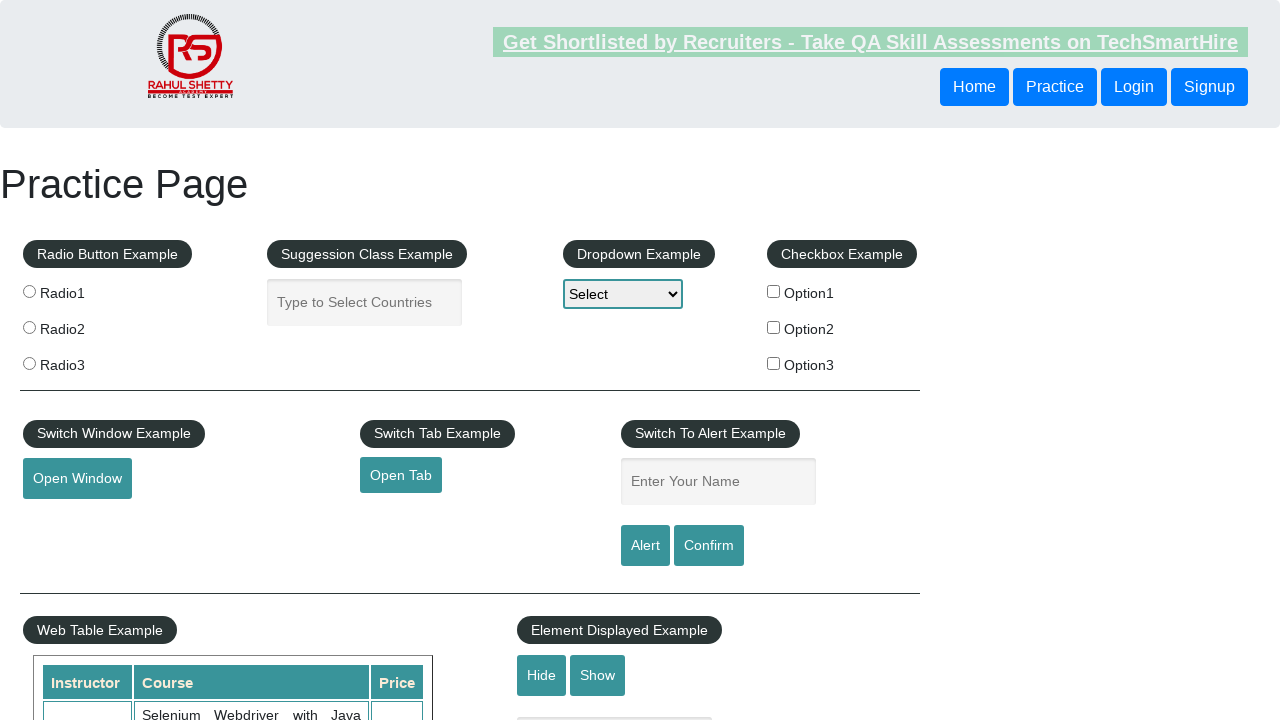

Verified page title contains 'Practice Page'
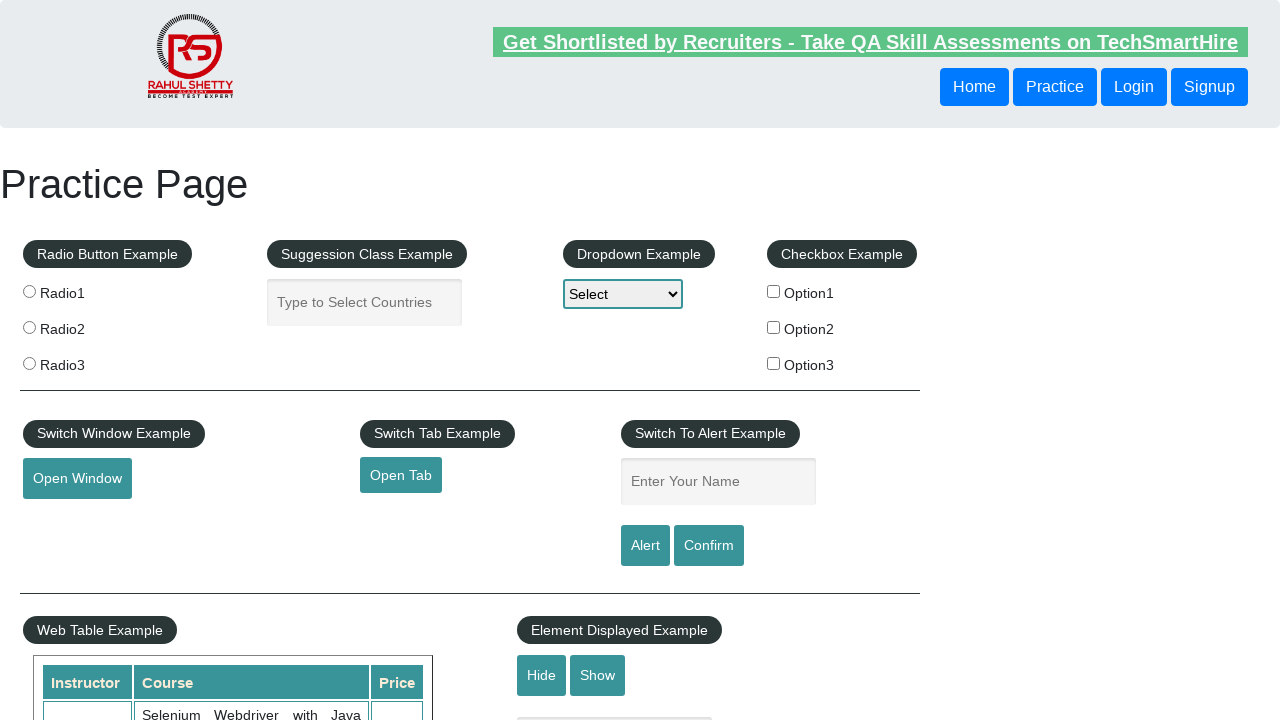

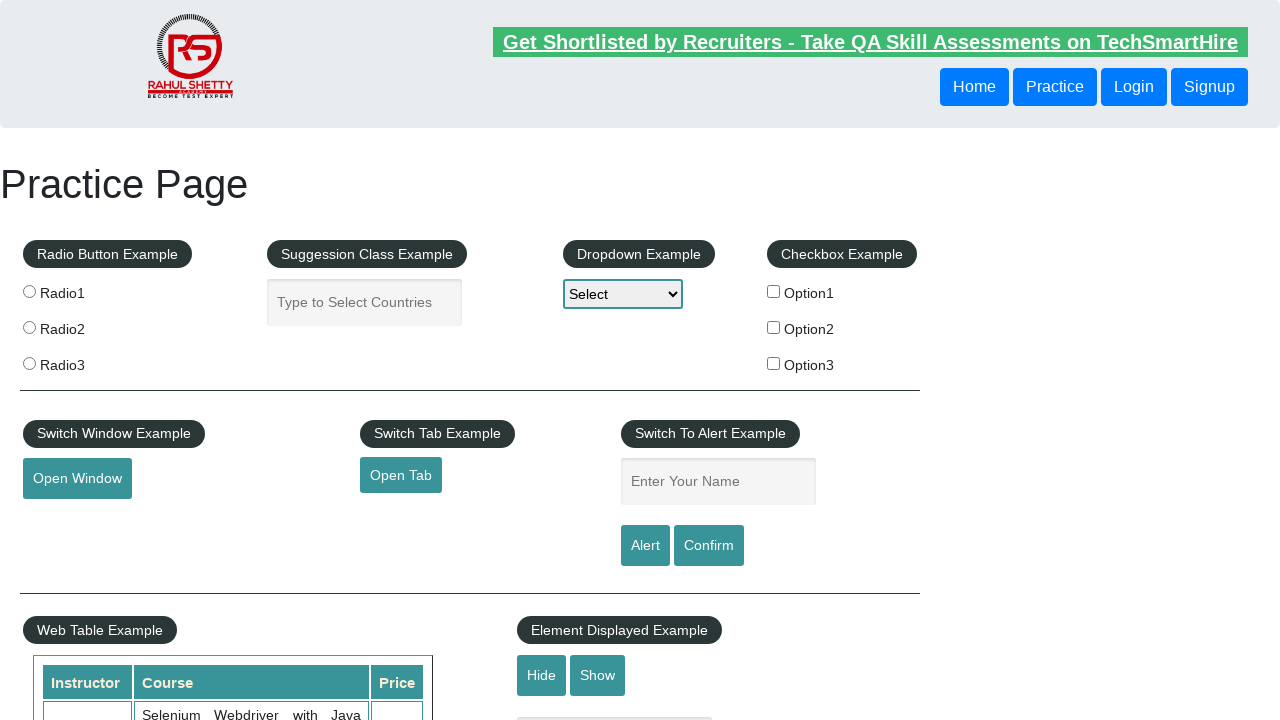